Tests that pressing Escape cancels editing and restores original text

Starting URL: https://demo.playwright.dev/todomvc

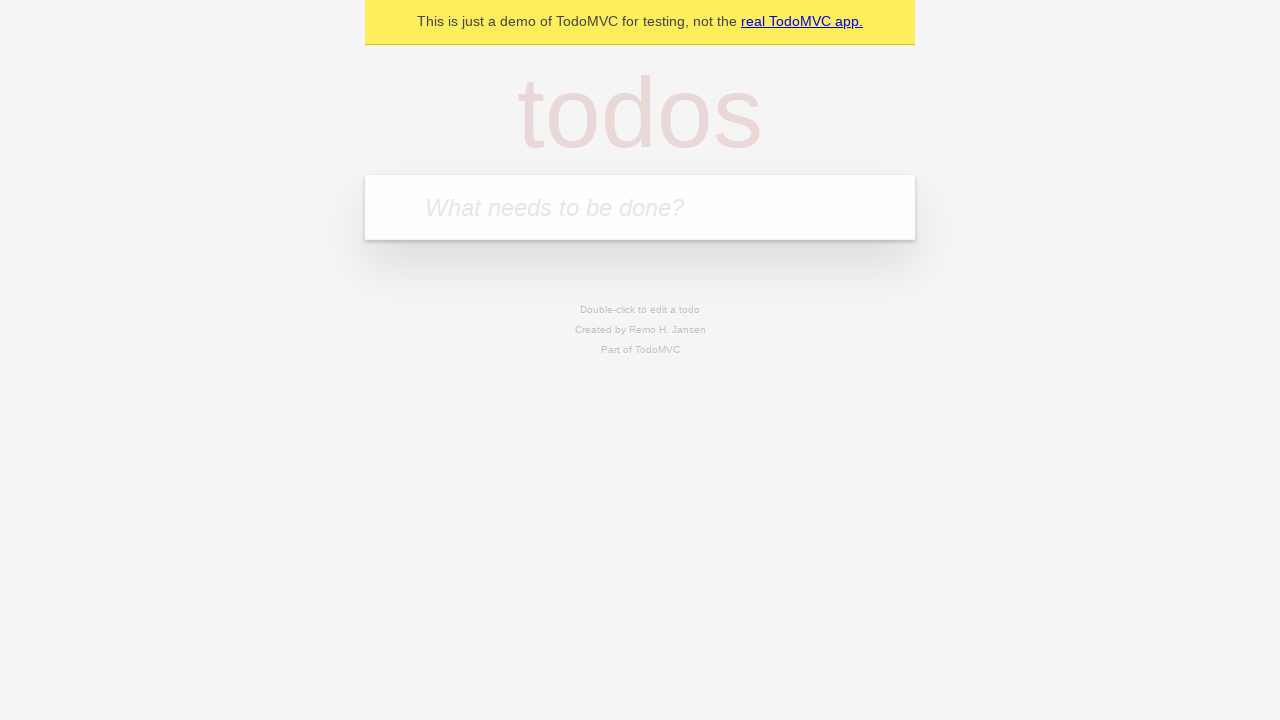

Filled new todo field with 'buy some cheese' on internal:attr=[placeholder="What needs to be done?"i]
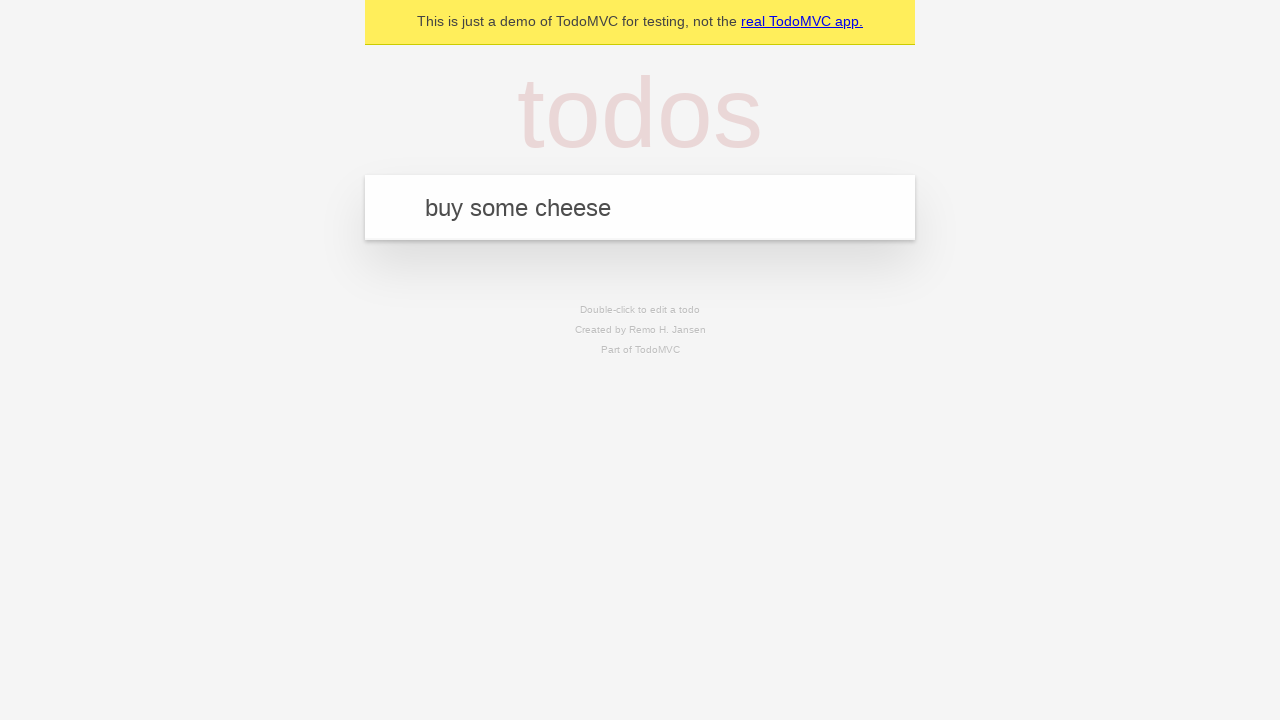

Pressed Enter to add 'buy some cheese' to todo list on internal:attr=[placeholder="What needs to be done?"i]
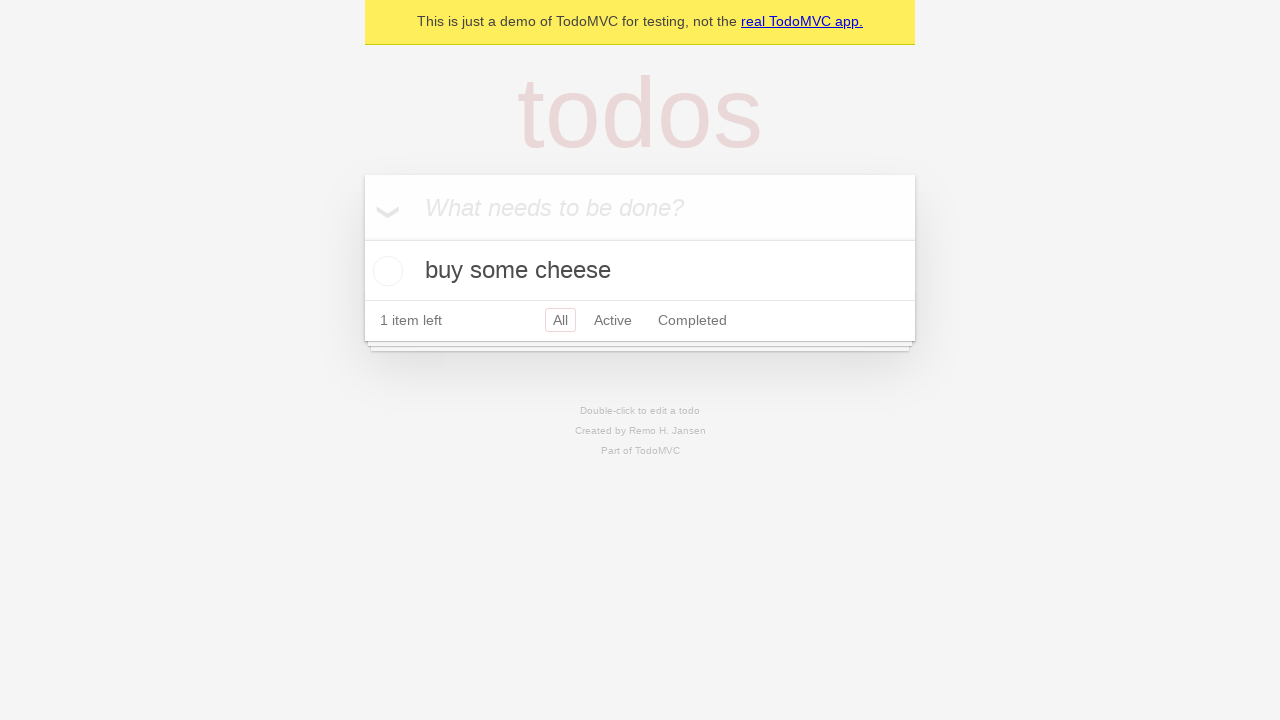

Filled new todo field with 'feed the cat' on internal:attr=[placeholder="What needs to be done?"i]
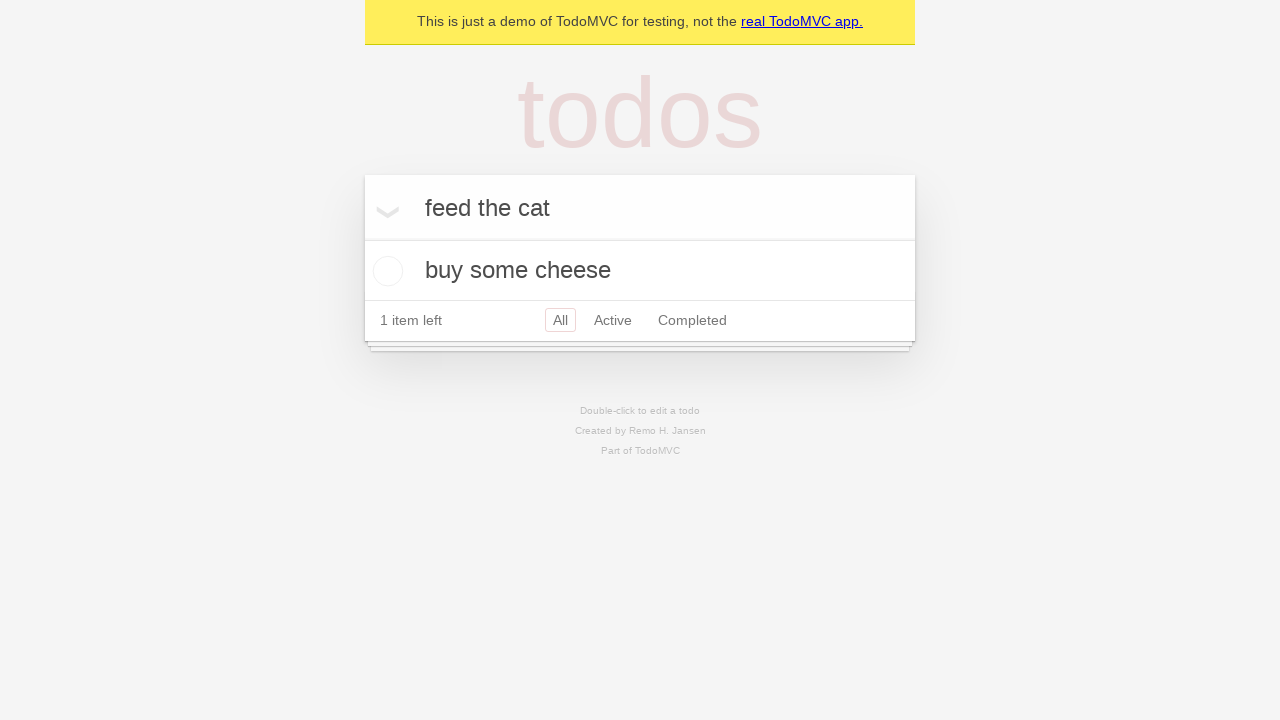

Pressed Enter to add 'feed the cat' to todo list on internal:attr=[placeholder="What needs to be done?"i]
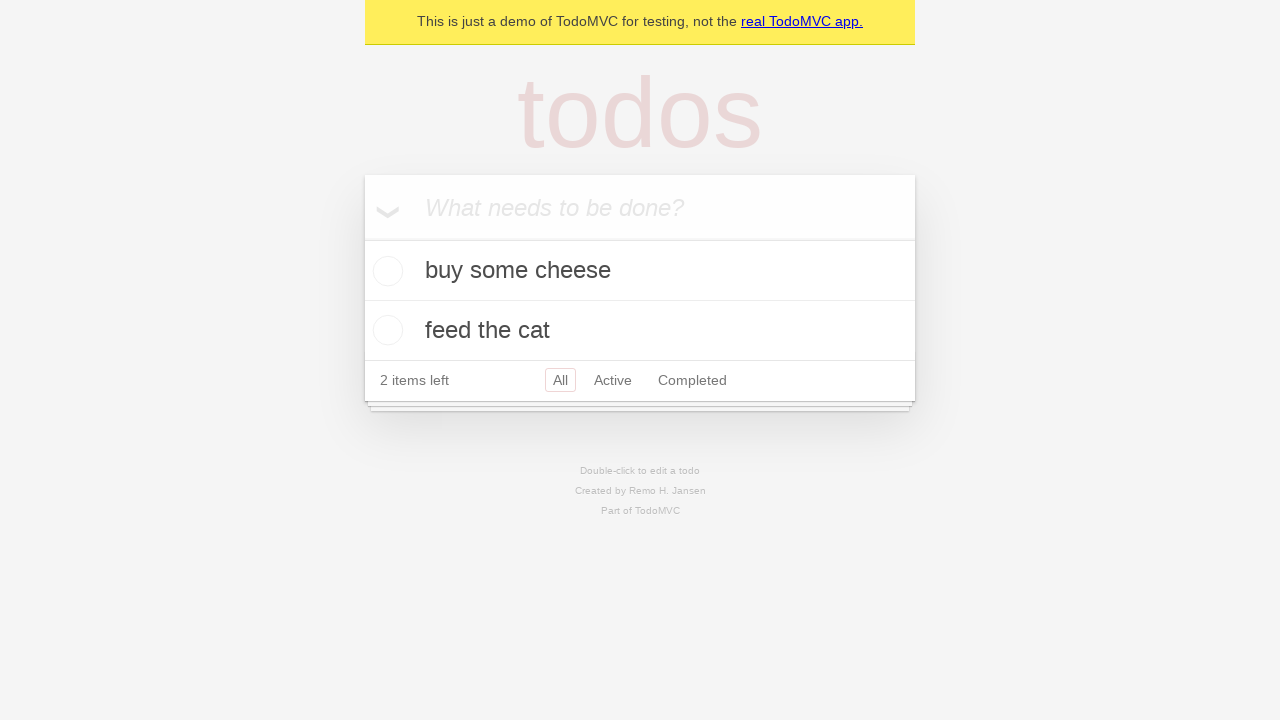

Filled new todo field with 'book a doctors appointment' on internal:attr=[placeholder="What needs to be done?"i]
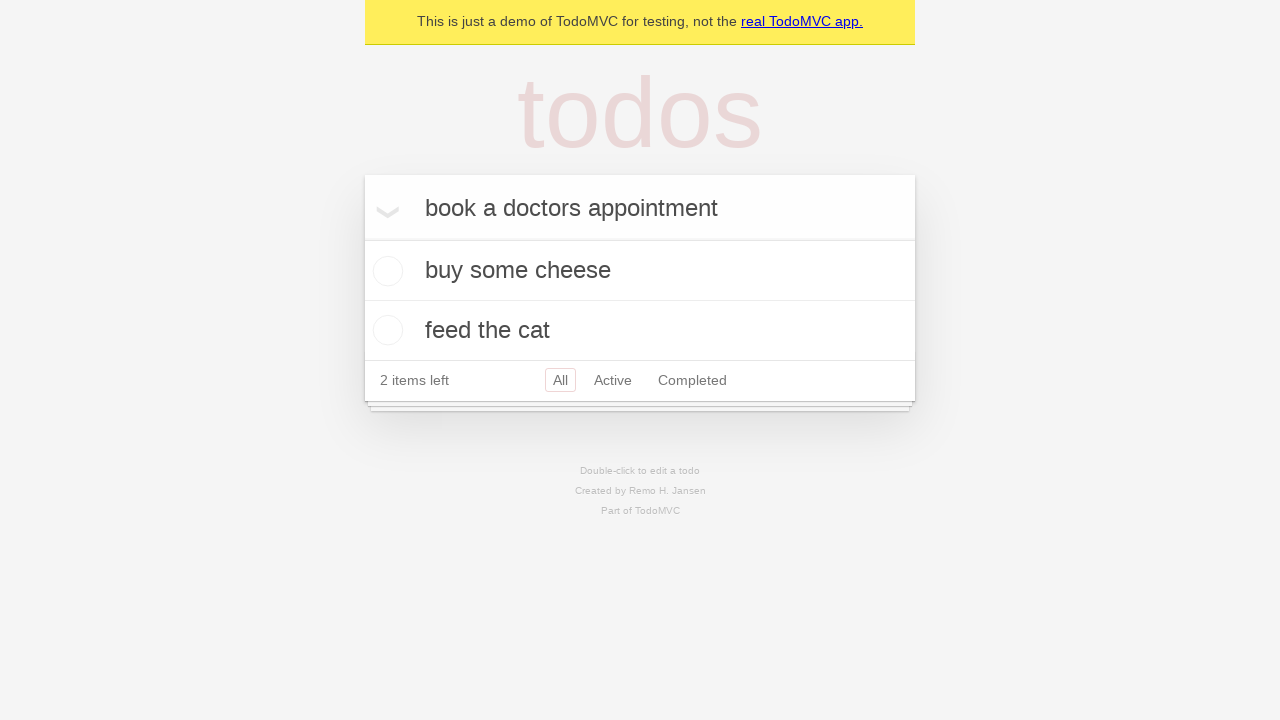

Pressed Enter to add 'book a doctors appointment' to todo list on internal:attr=[placeholder="What needs to be done?"i]
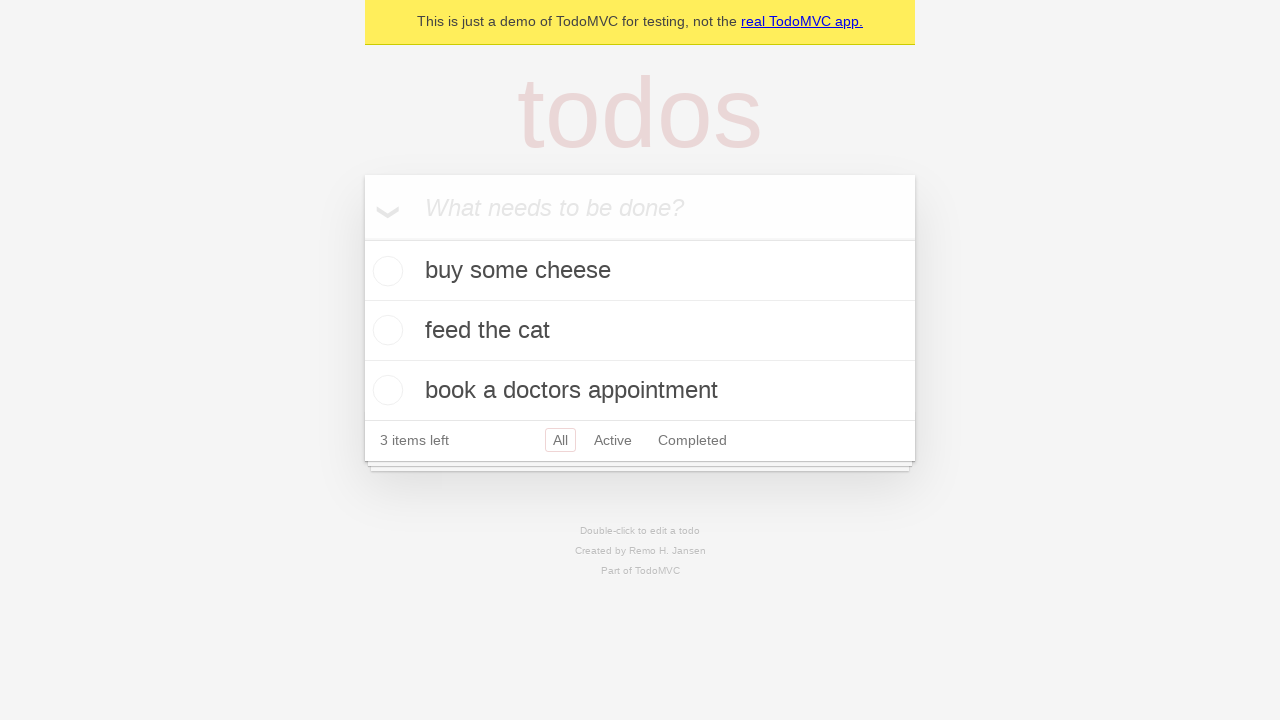

Located all todo items
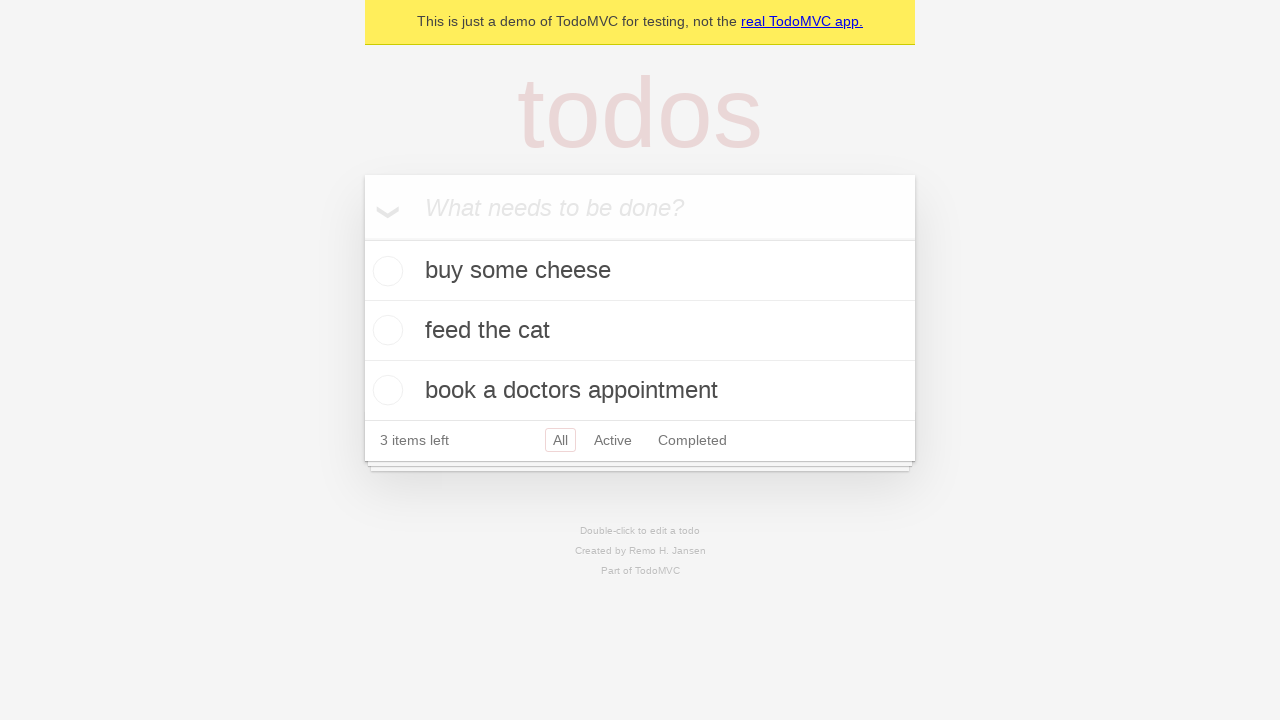

Double-clicked second todo item to enter edit mode at (640, 331) on internal:testid=[data-testid="todo-item"s] >> nth=1
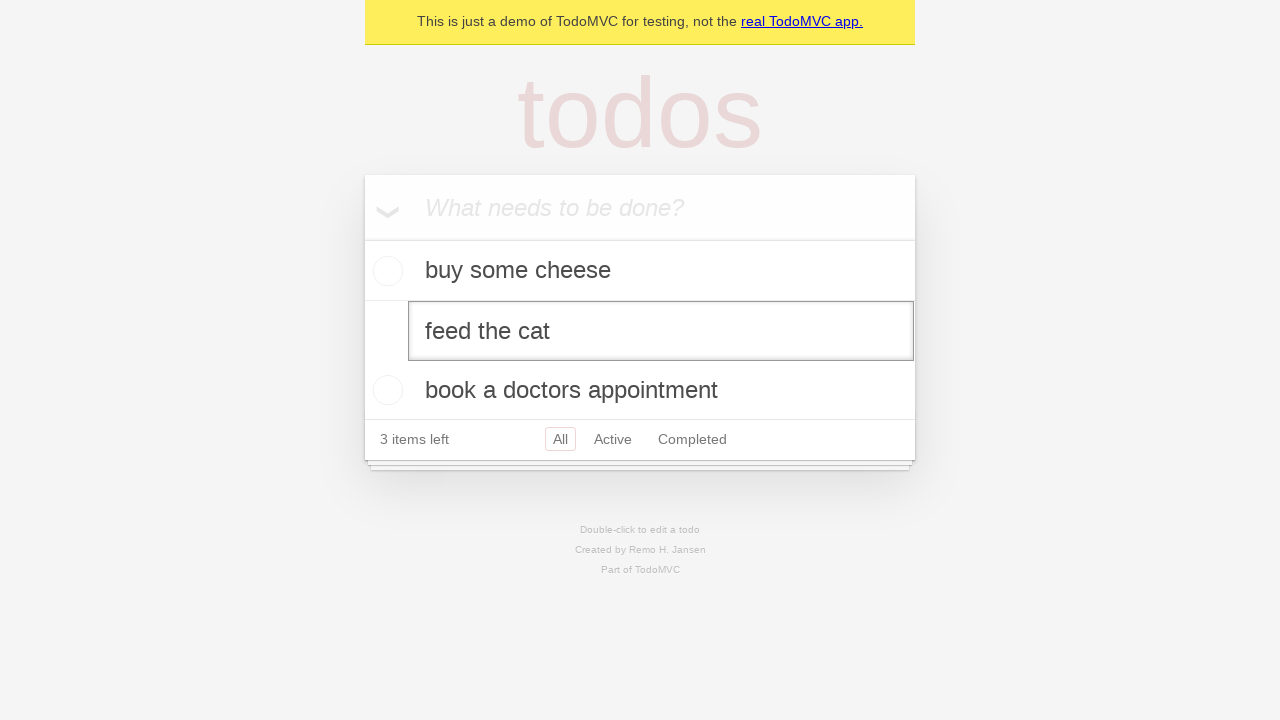

Filled edit field with 'buy some sausages' on internal:testid=[data-testid="todo-item"s] >> nth=1 >> internal:role=textbox[nam
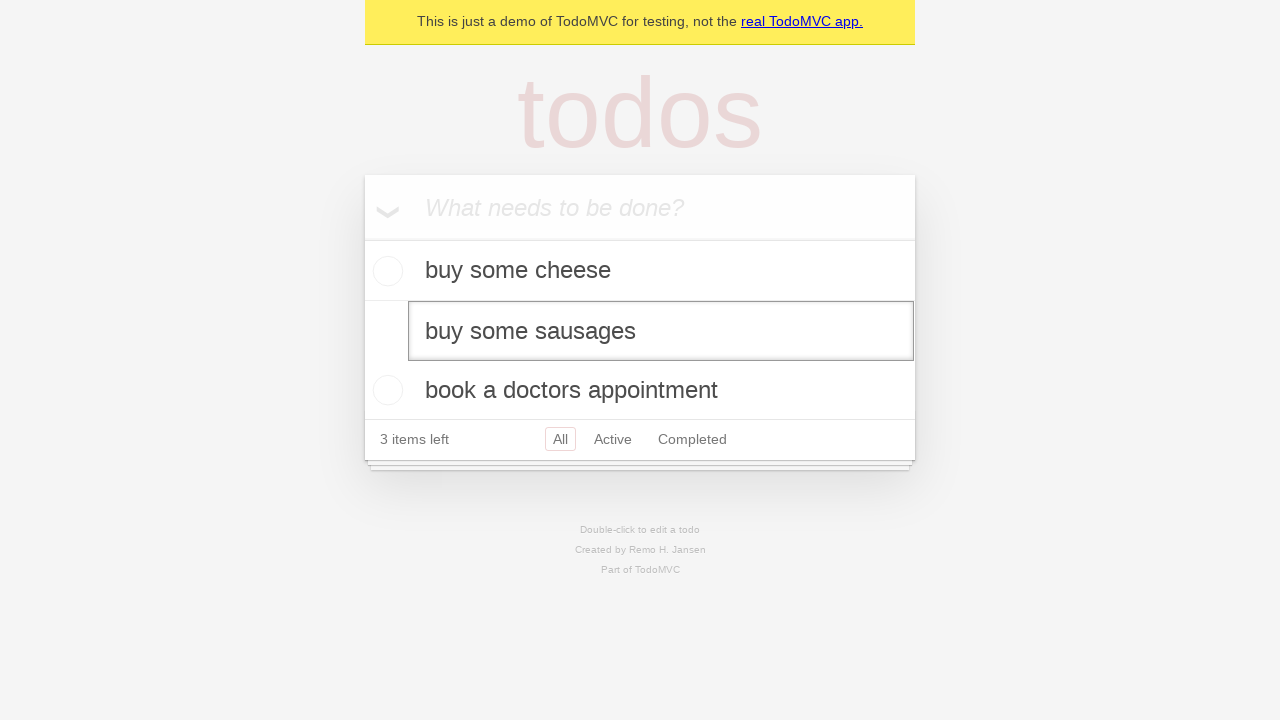

Pressed Escape to cancel editing and restore original text on internal:testid=[data-testid="todo-item"s] >> nth=1 >> internal:role=textbox[nam
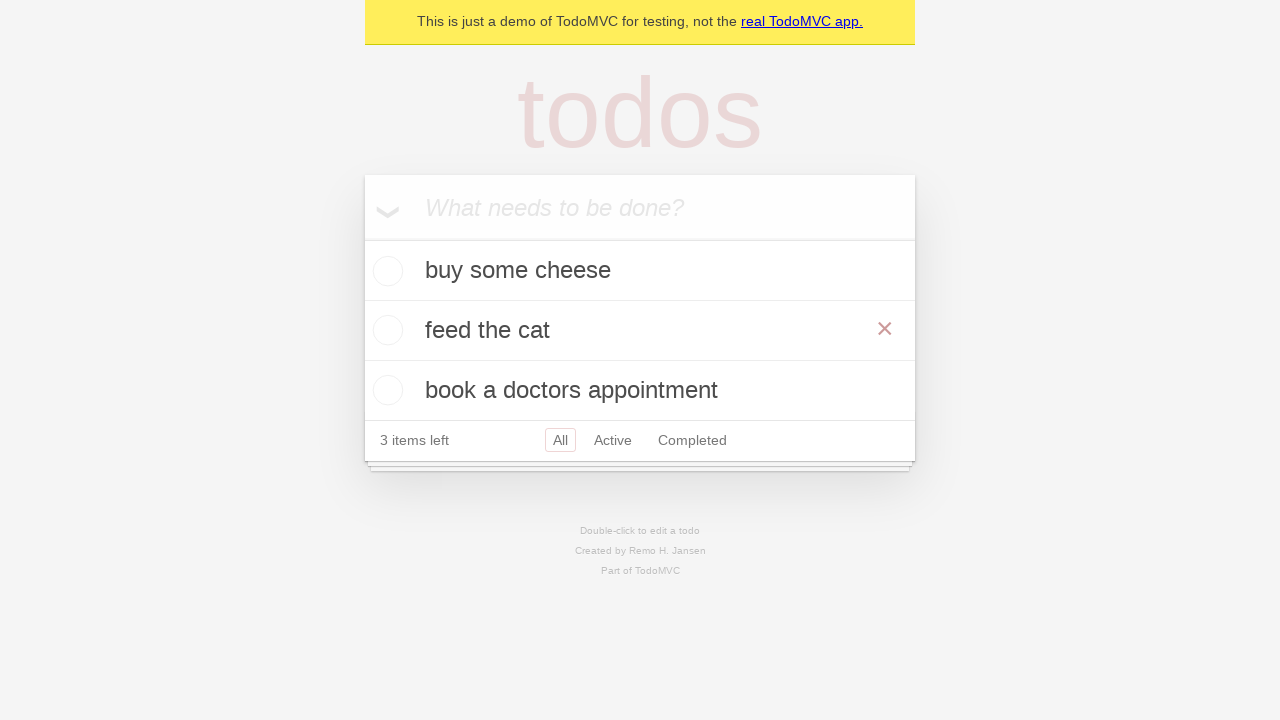

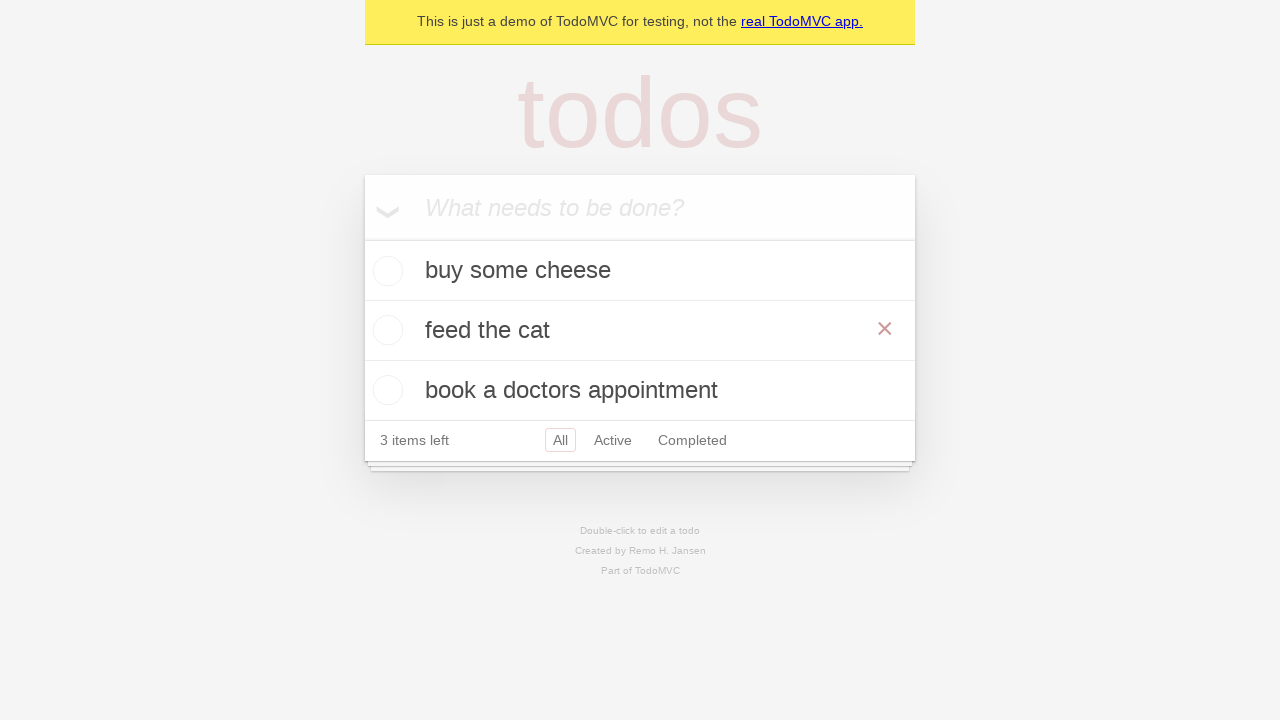